Tests handling of elements that don't exist in the DOM initially by clicking Start and waiting for the element to be created with "Hello World!" text

Starting URL: https://the-internet.herokuapp.com/dynamic_loading/2

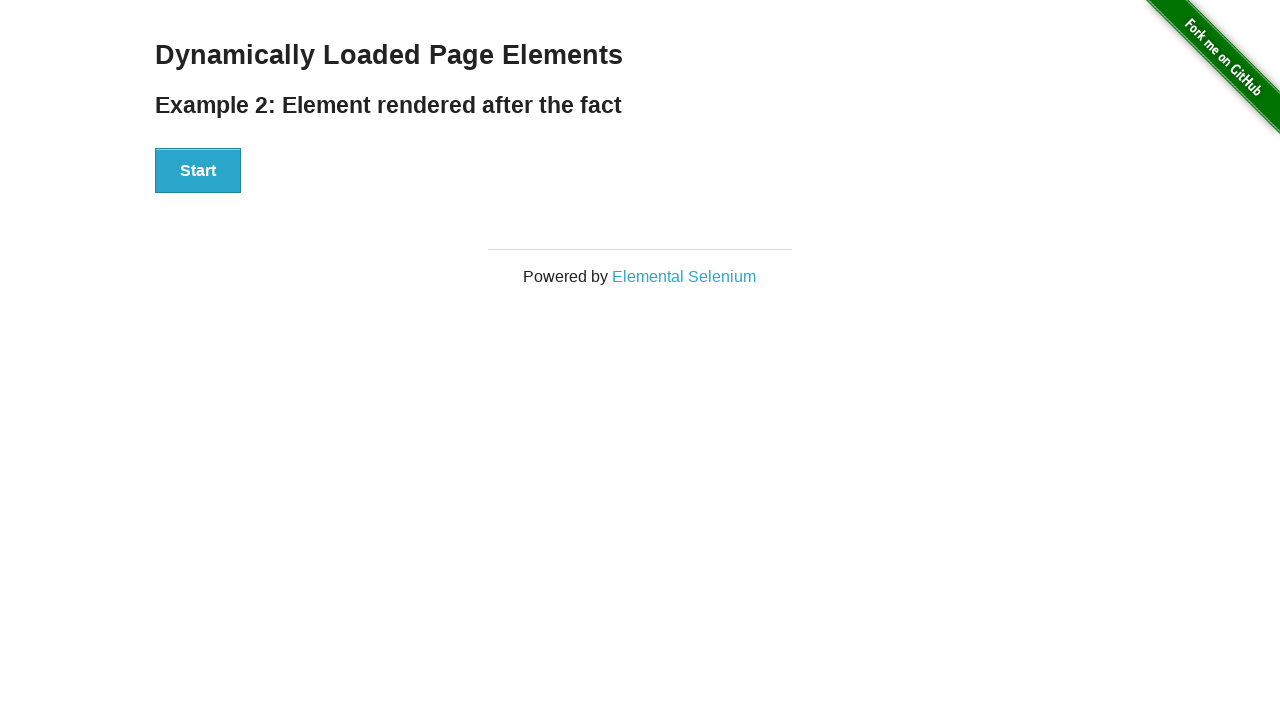

Clicked Start button to trigger dynamic element creation at (198, 171) on xpath=//div[@id='start']/button
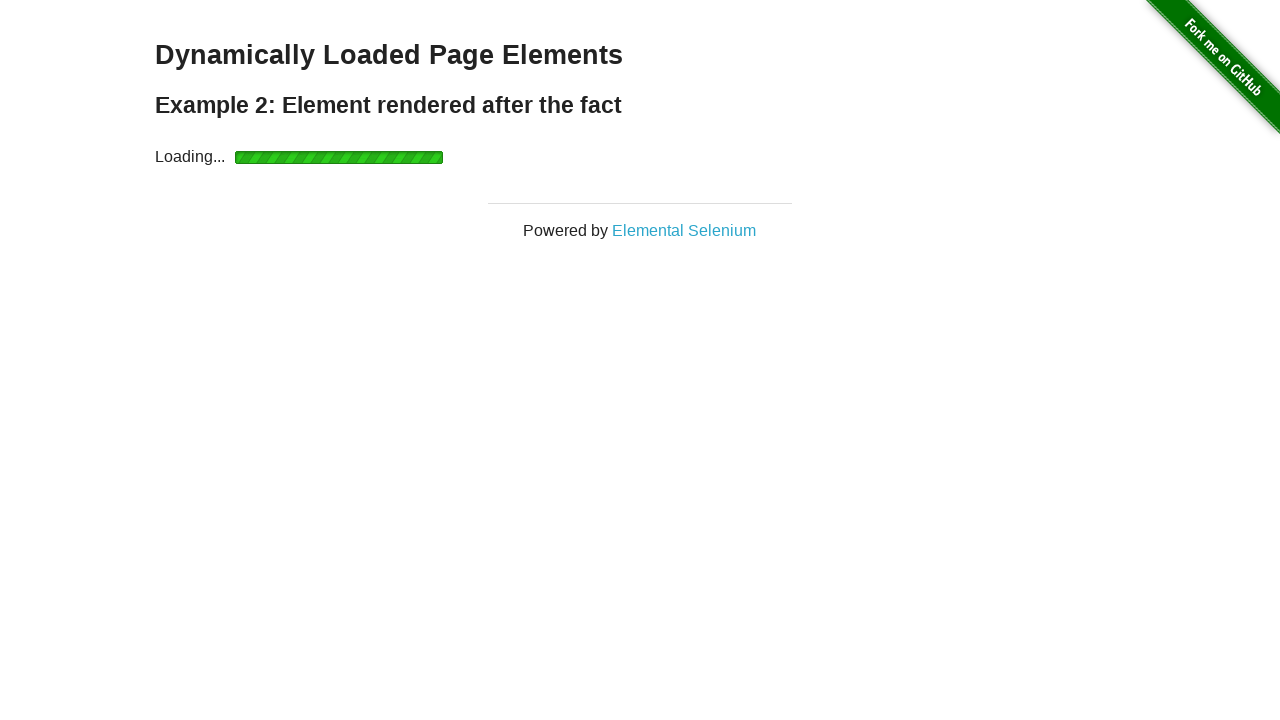

Waited for finish element to become visible
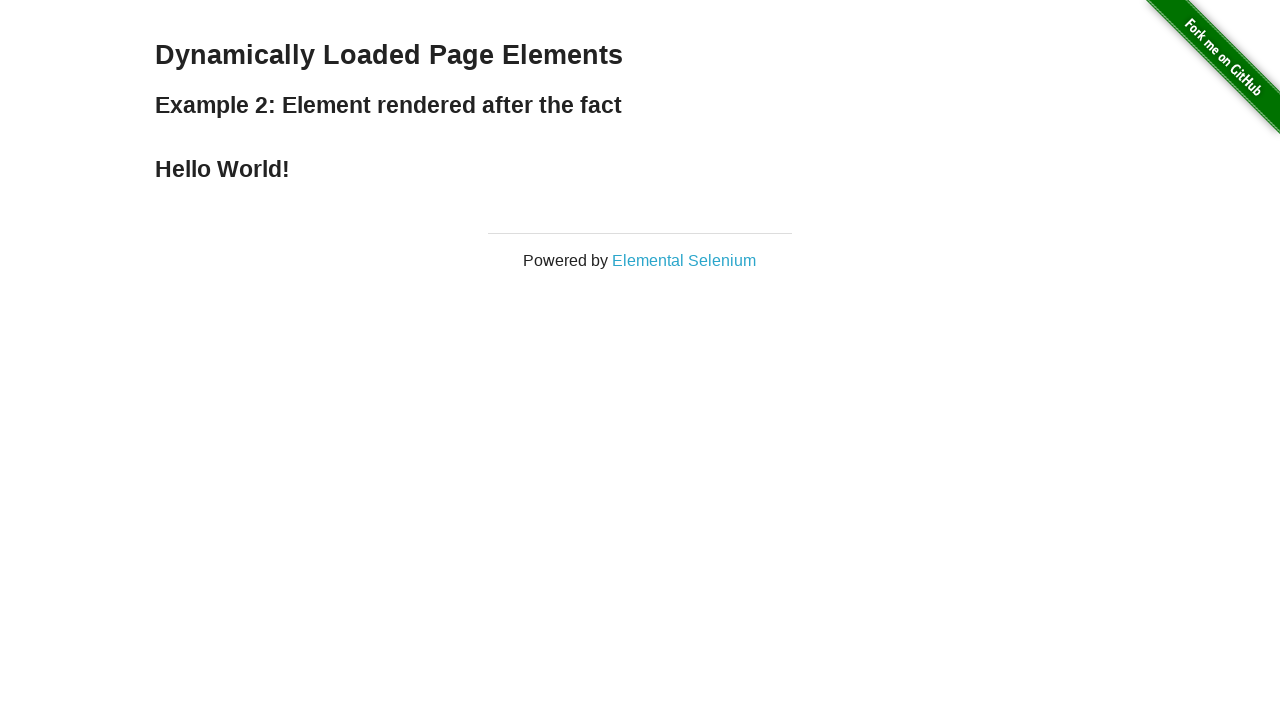

Retrieved text content from finish element
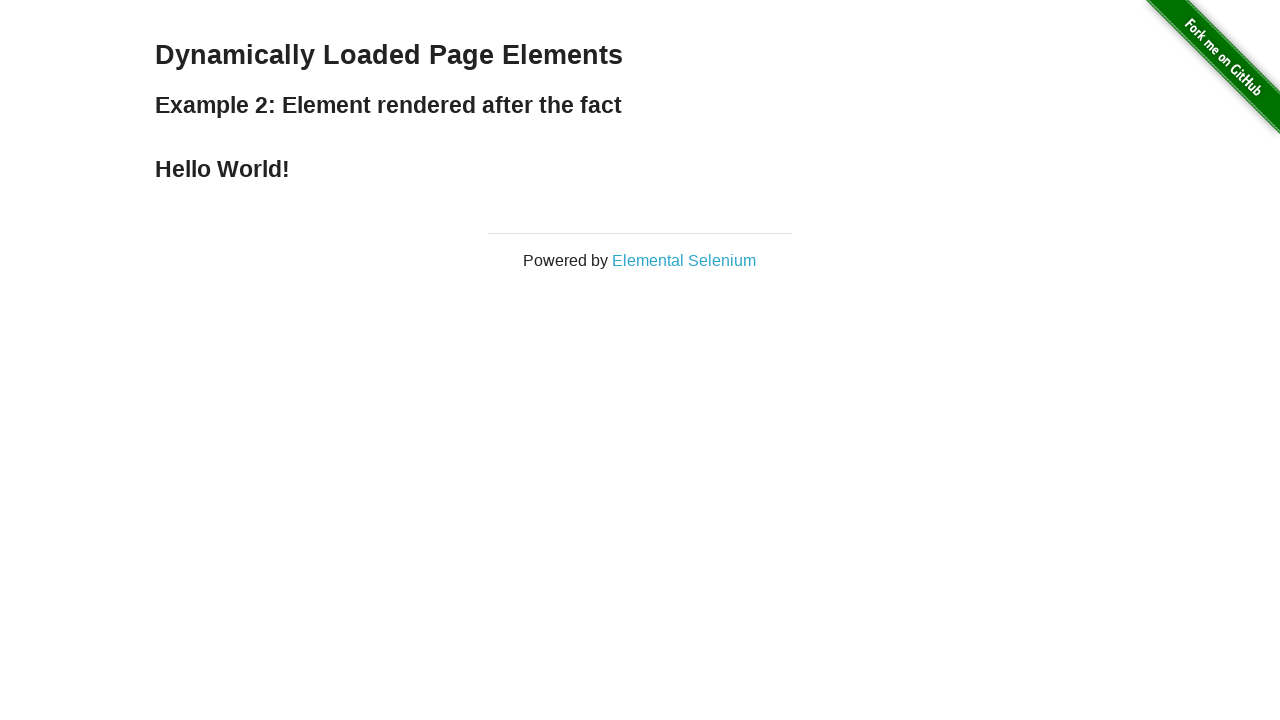

Verified 'Hello World!' text is present in finish element
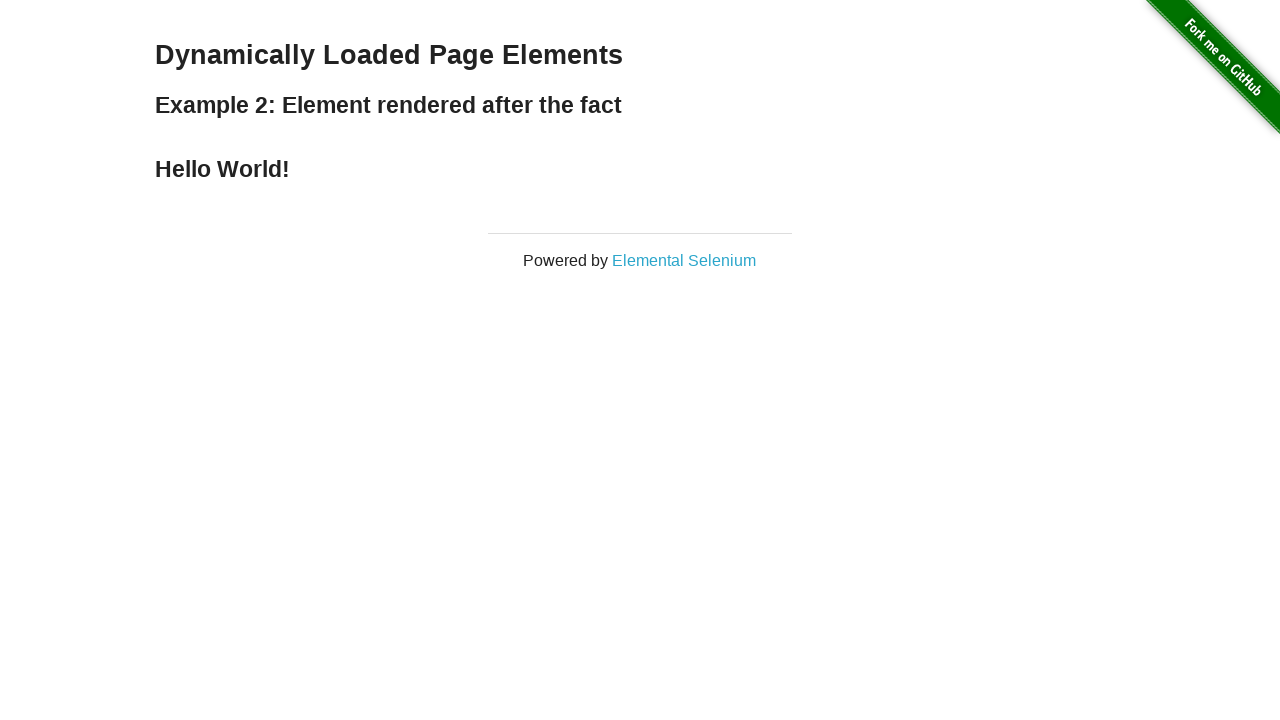

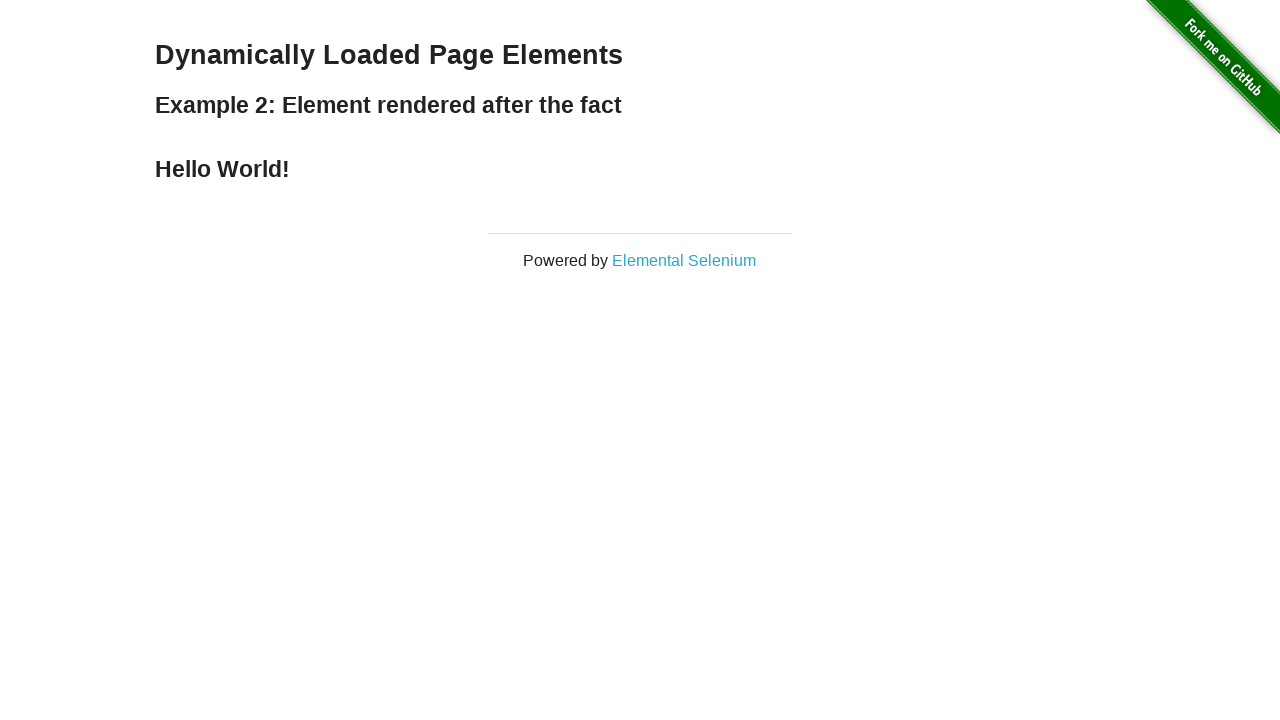